Tests dropdown selection functionality by selecting an option from a dropdown menu using visible text

Starting URL: https://grotechminds.com/dropdown/

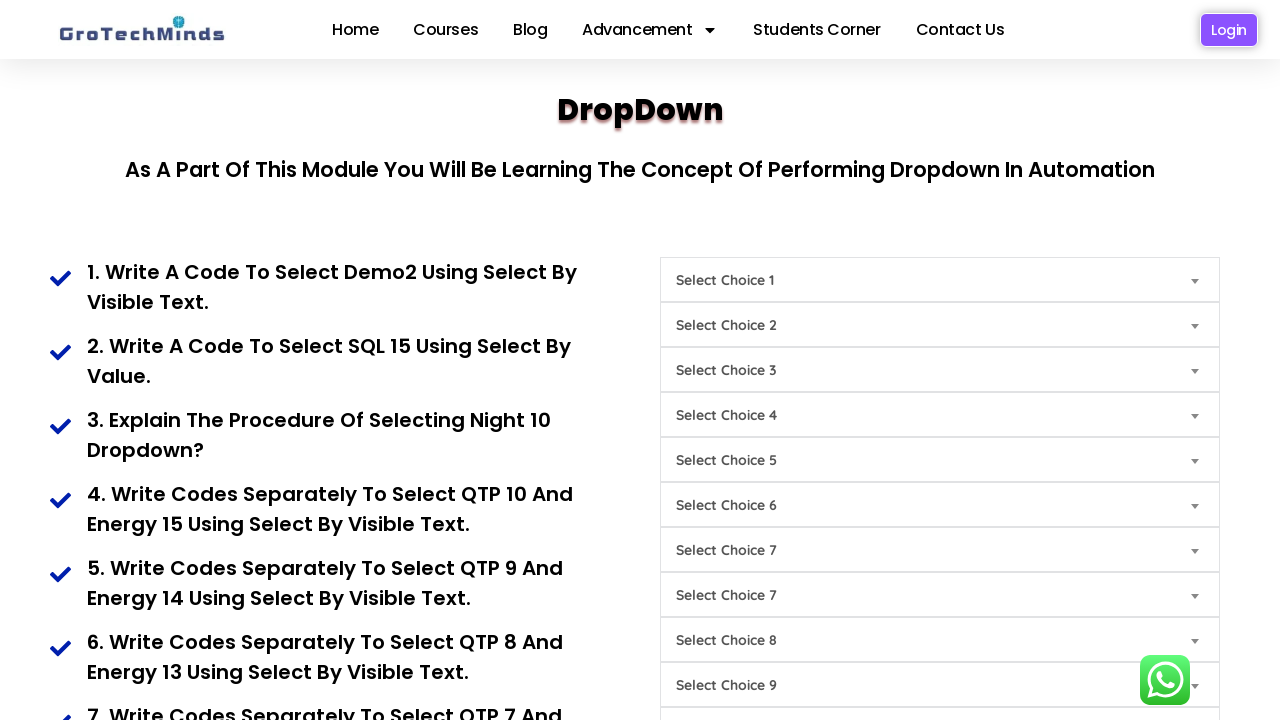

Navigated to dropdown test page
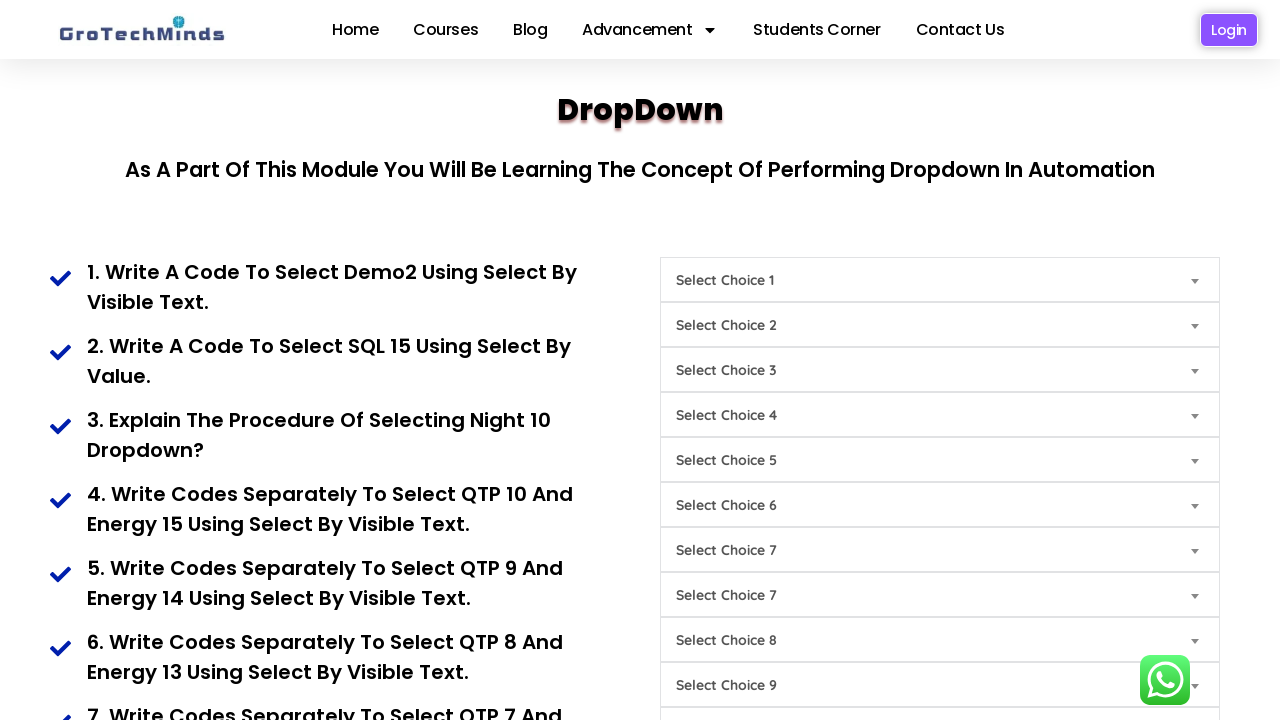

Selected 'Demo2' option from dropdown menu on #Choice1
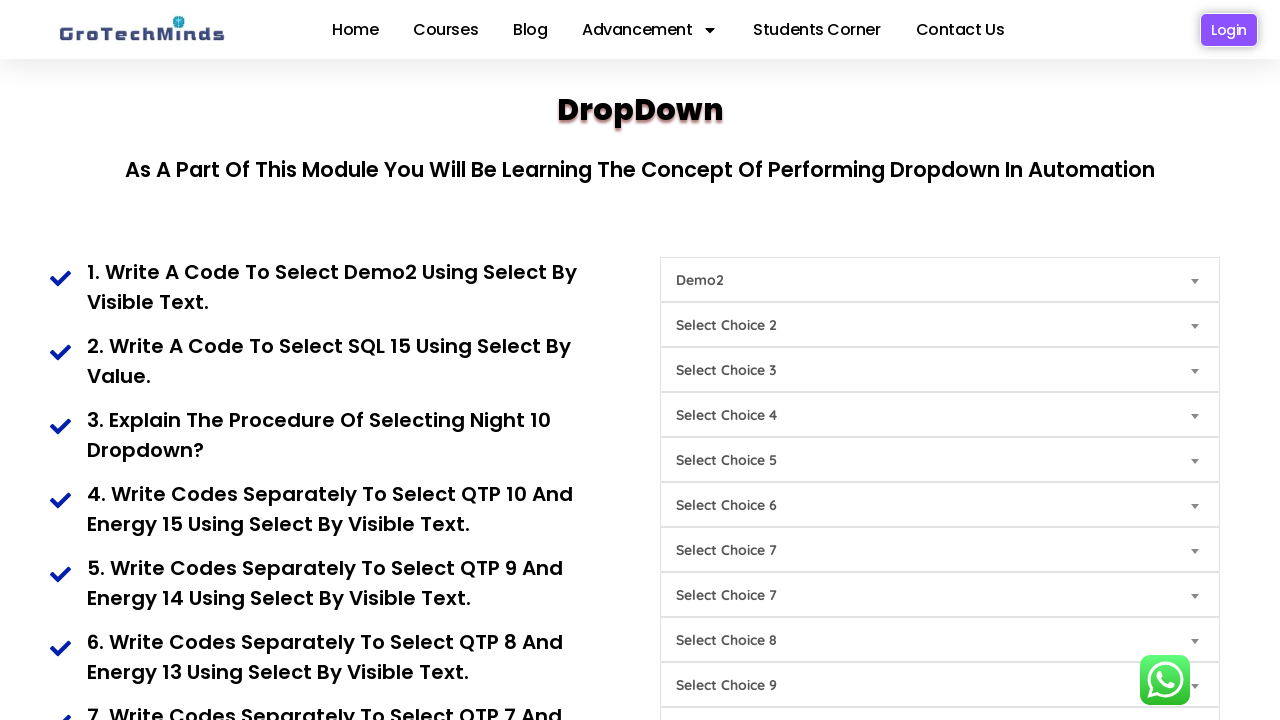

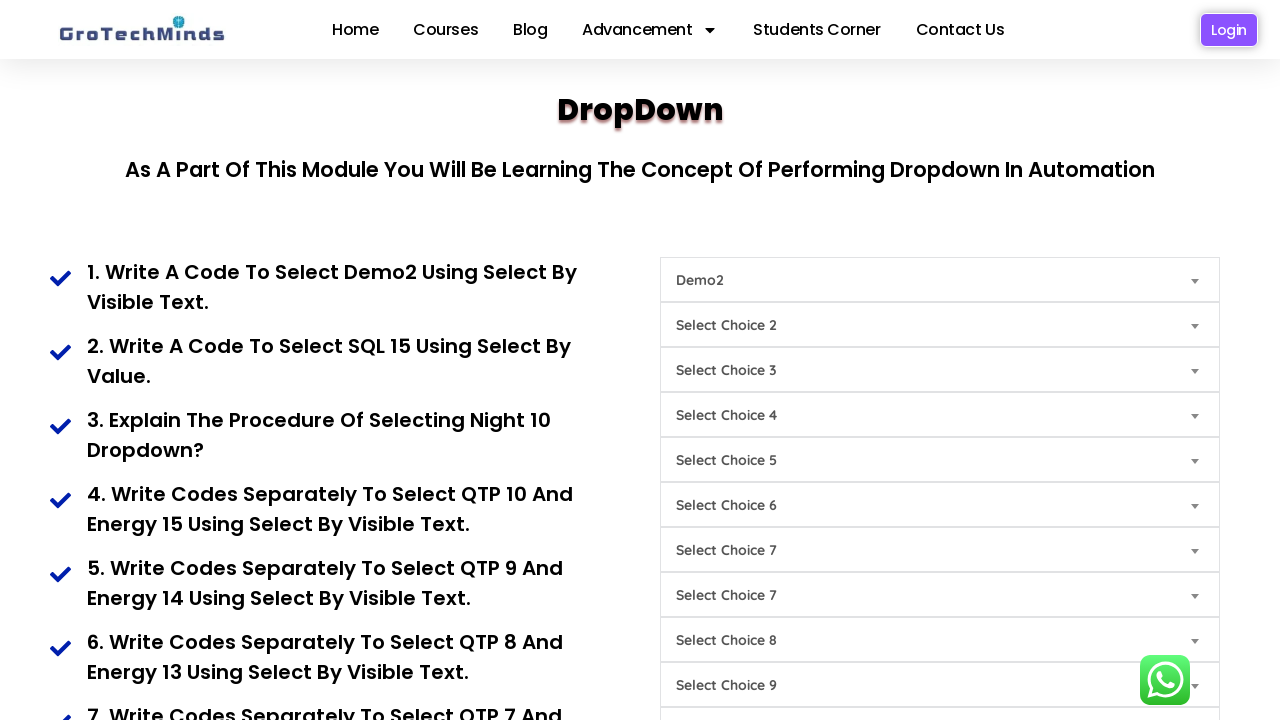